Tests keyboard interactions on a form field by typing text and using keyboard shortcuts for select all, copy, and paste operations

Starting URL: https://www.saucedemo.com/

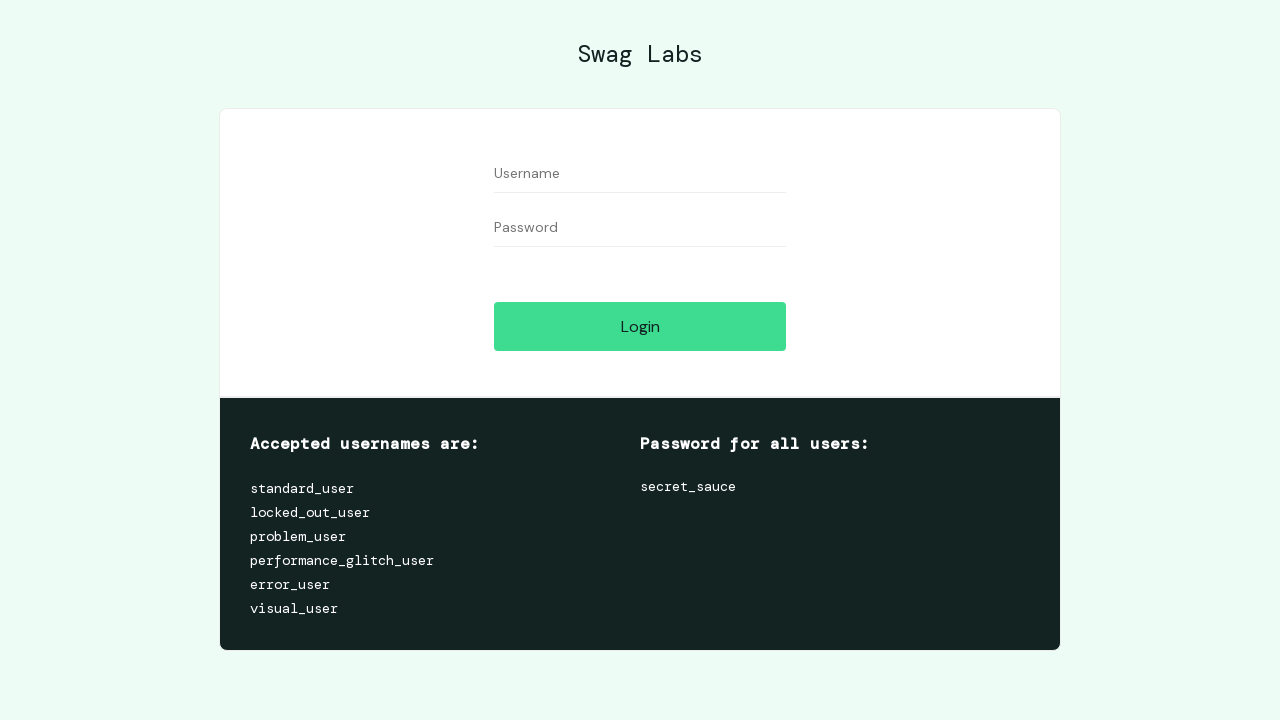

Located username input field
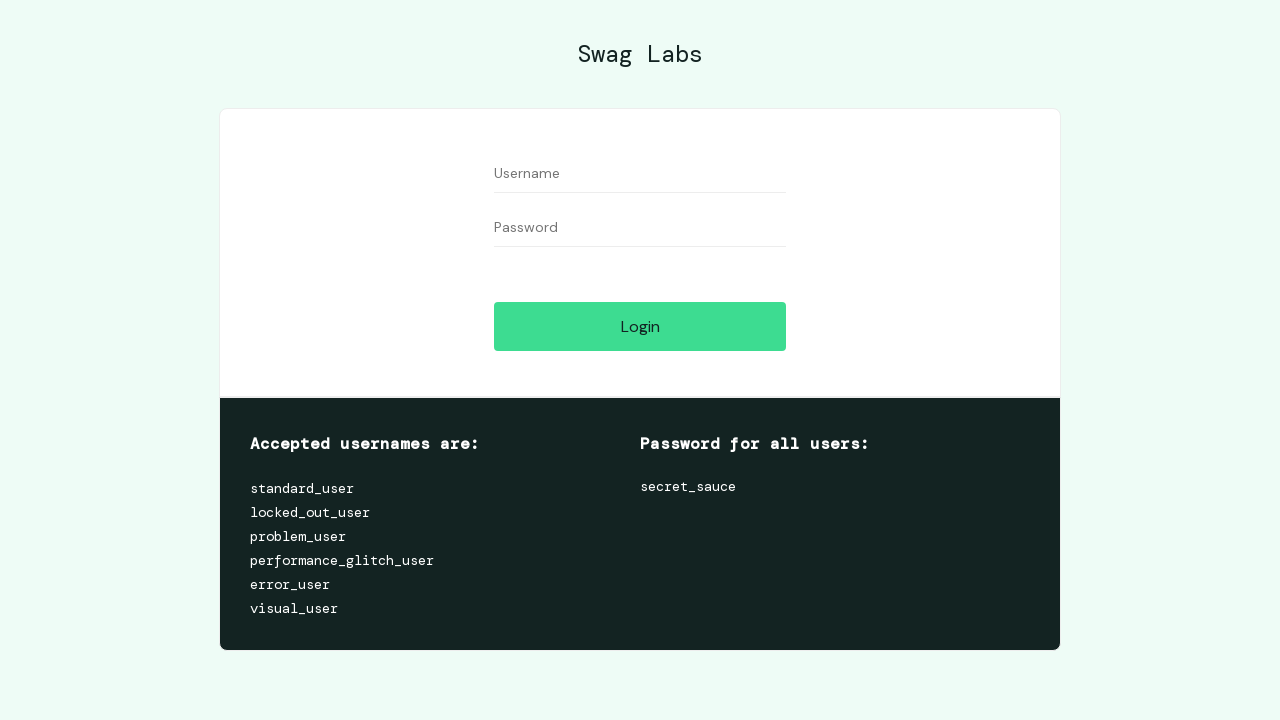

Clicked on username field to focus it at (640, 174) on #user-name
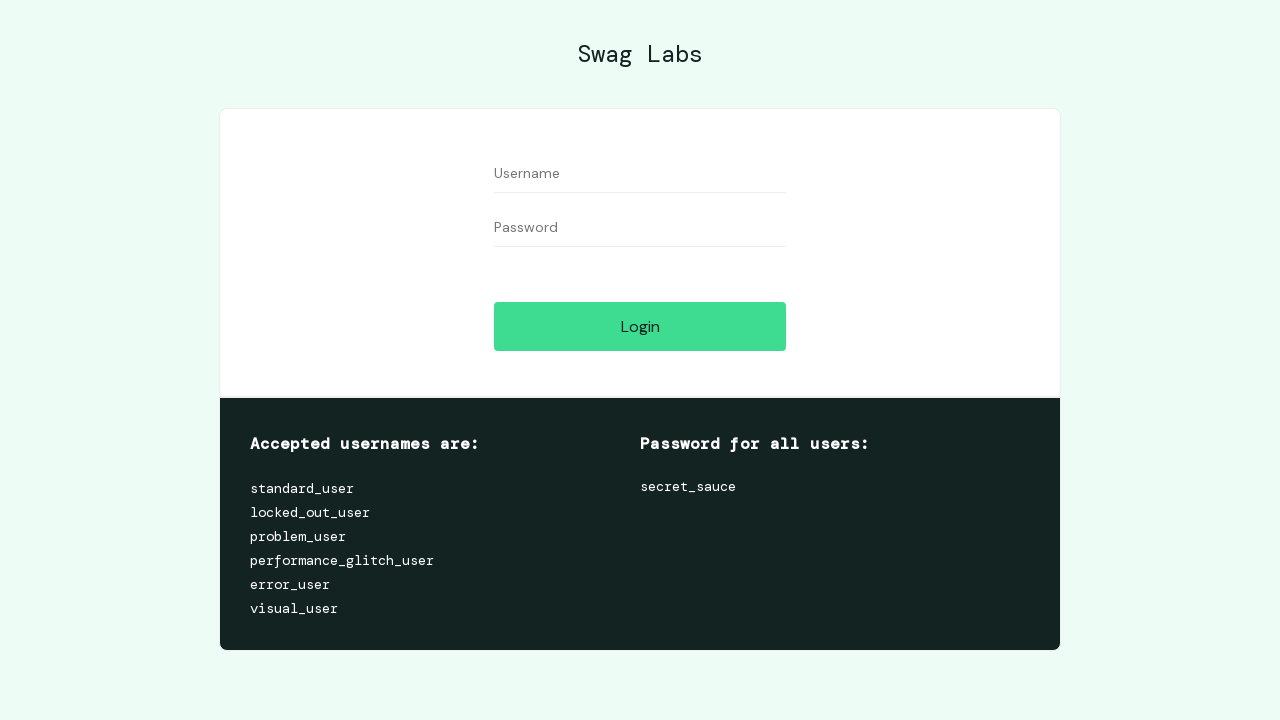

Typed 'hello' in the username field on #user-name
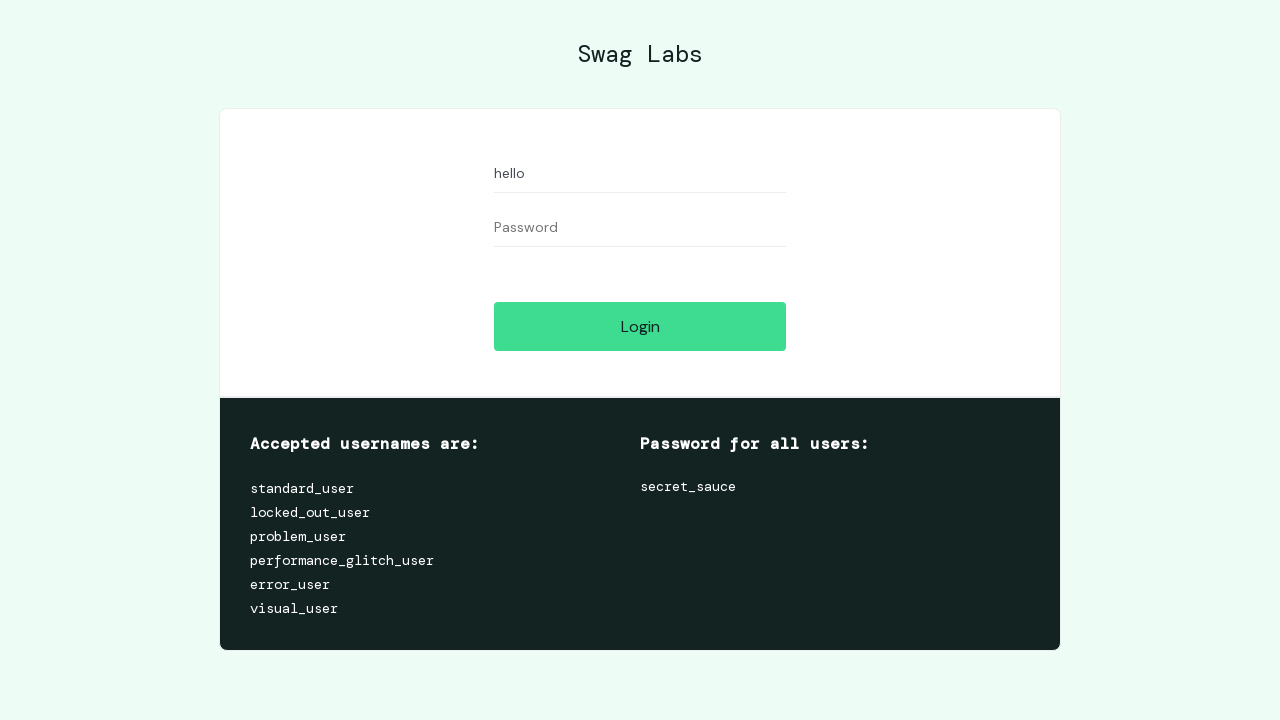

Pressed Ctrl+A to select all text
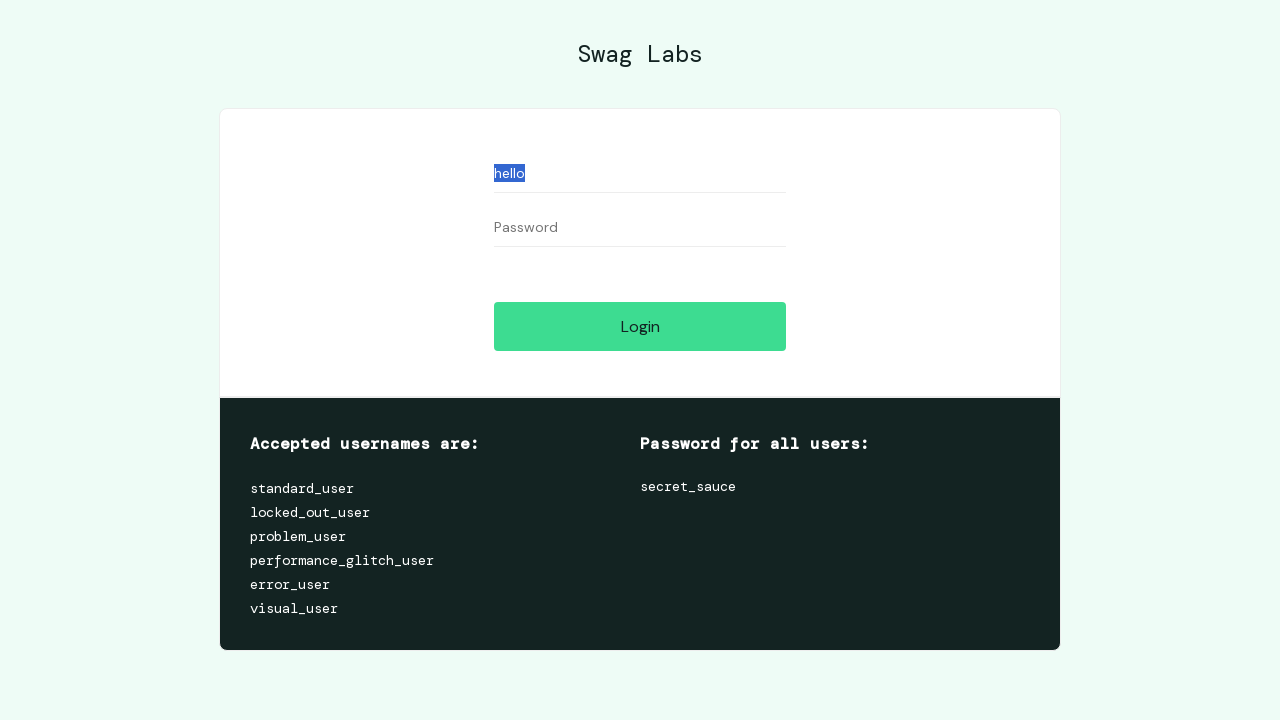

Pressed Ctrl+C to copy selected text
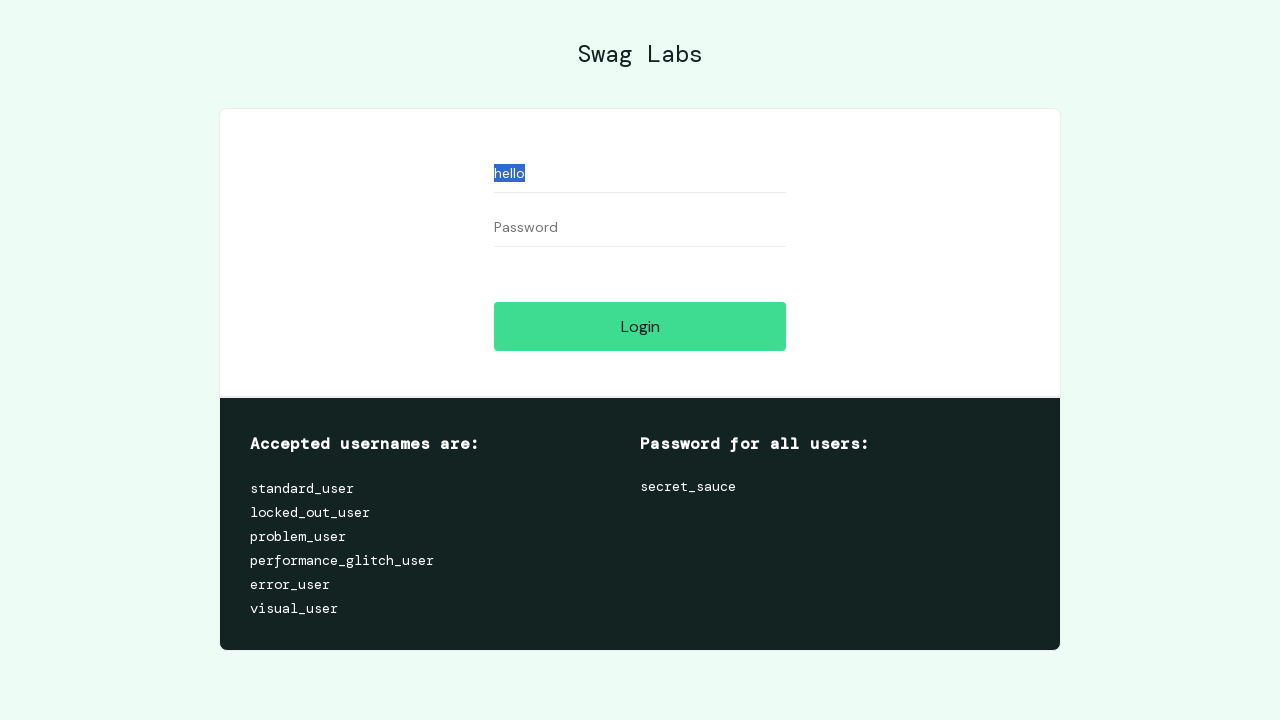

Pressed Ctrl+V to paste text (first time)
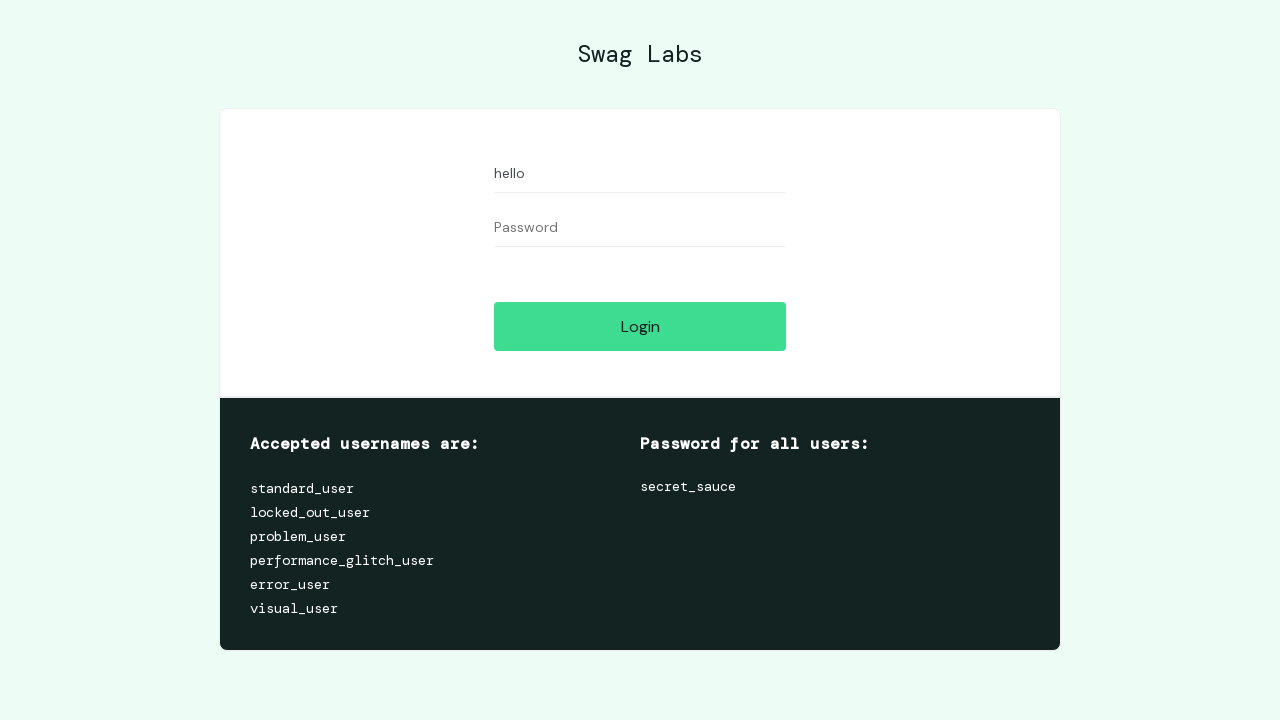

Pressed Ctrl+V to paste text (second time)
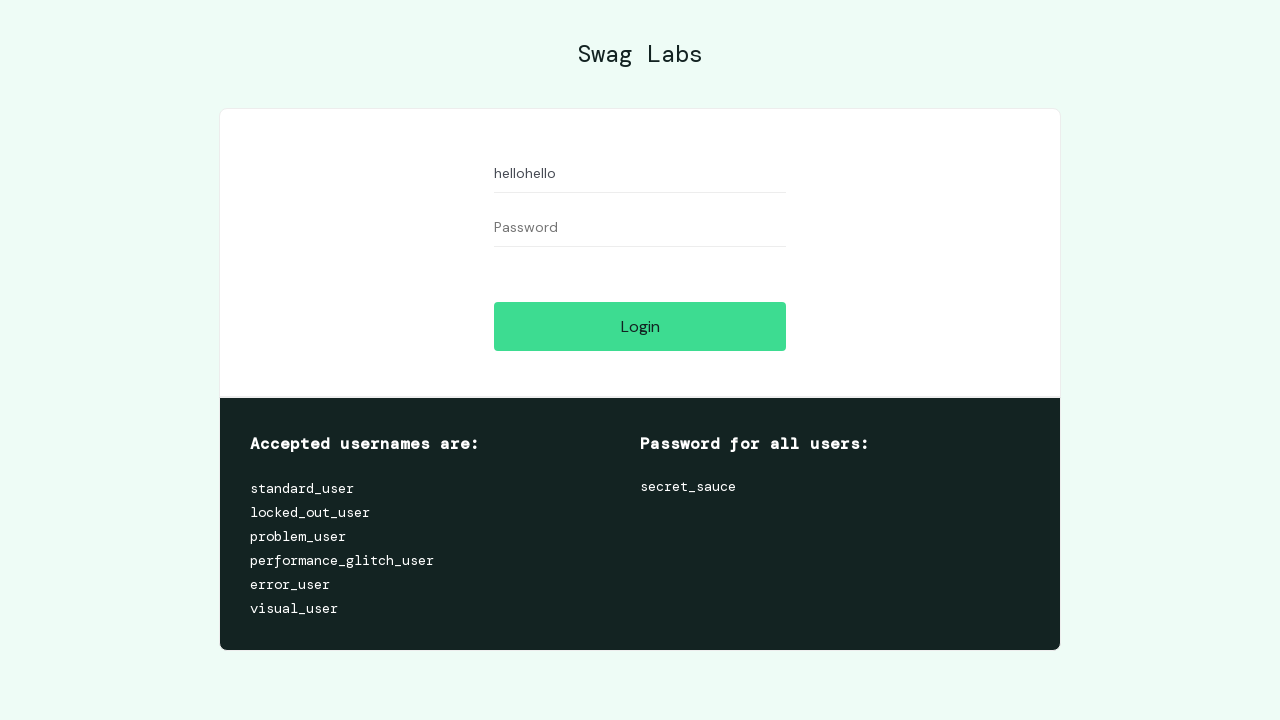

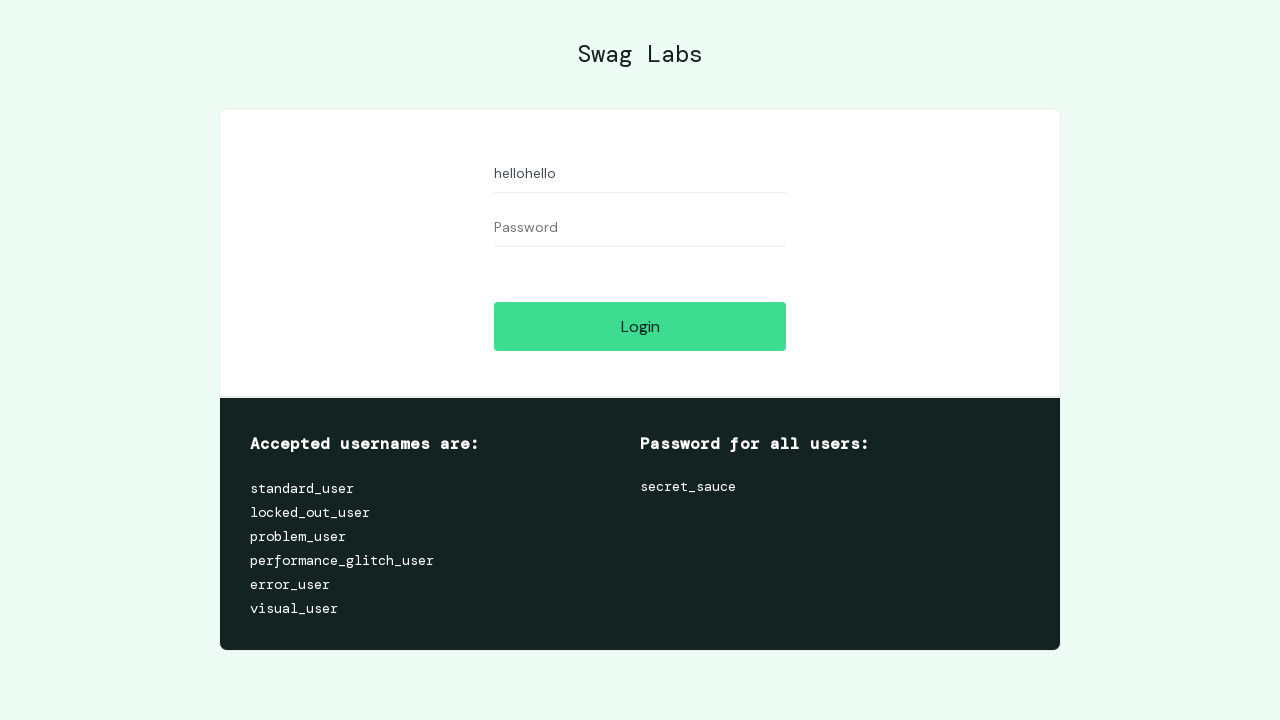